Tests clicking on a specific element on the SpiceJet homepage, likely a navigation or booking element

Starting URL: https://www.spicejet.com/

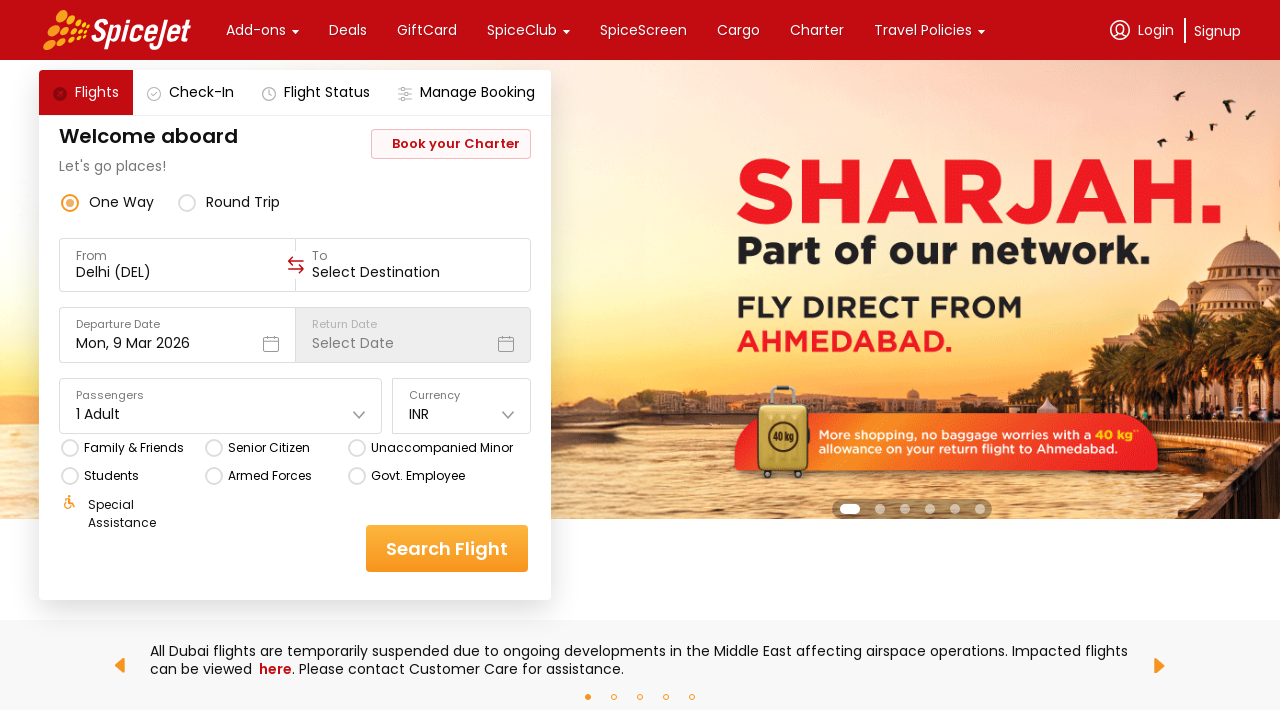

Clicked on navigation or booking element on SpiceJet homepage at (86, 92) on div.css-1dbjc4n.r-1awozwy.r-1loqt21.r-18u37iz.r-779j7e.r-1f1sjgu.r-1otgn73
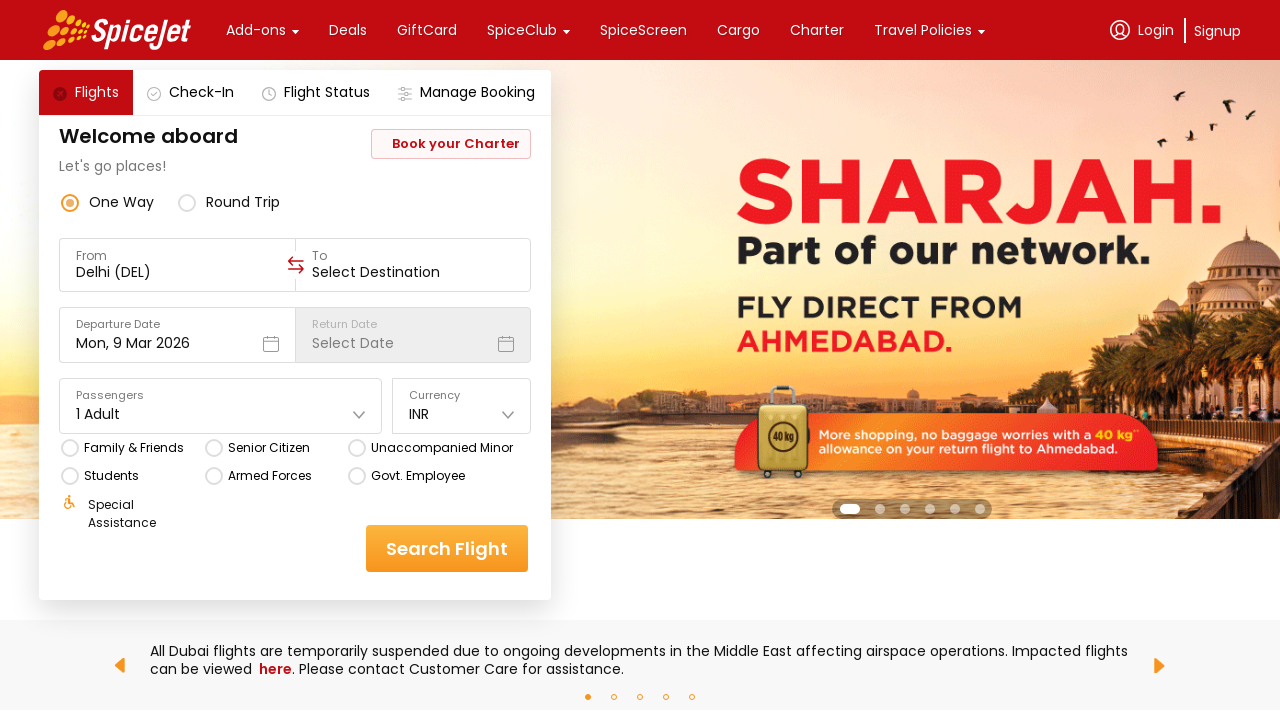

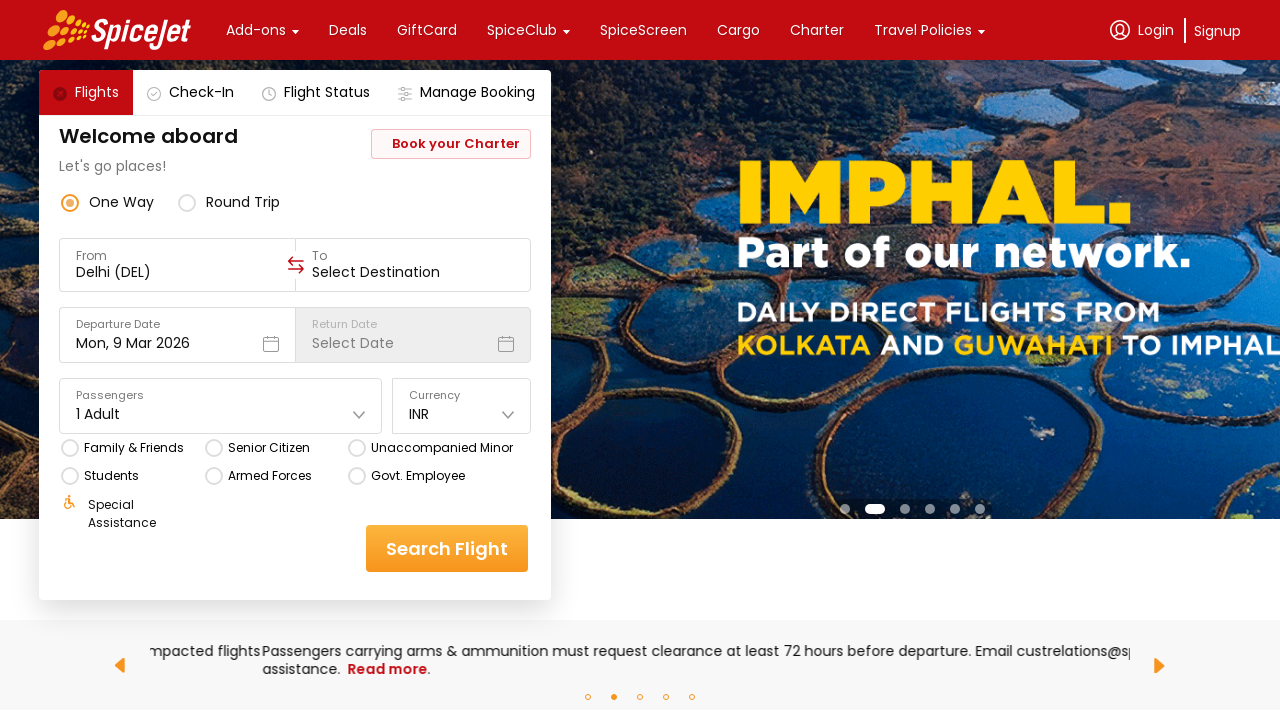